Clicks on 'Página de Pacientes' button and verifies navigation to the pacientes page

Starting URL: https://cadastro-medicos-pacientes-a4n9.vercel.app/pages/dadosPaciente.html

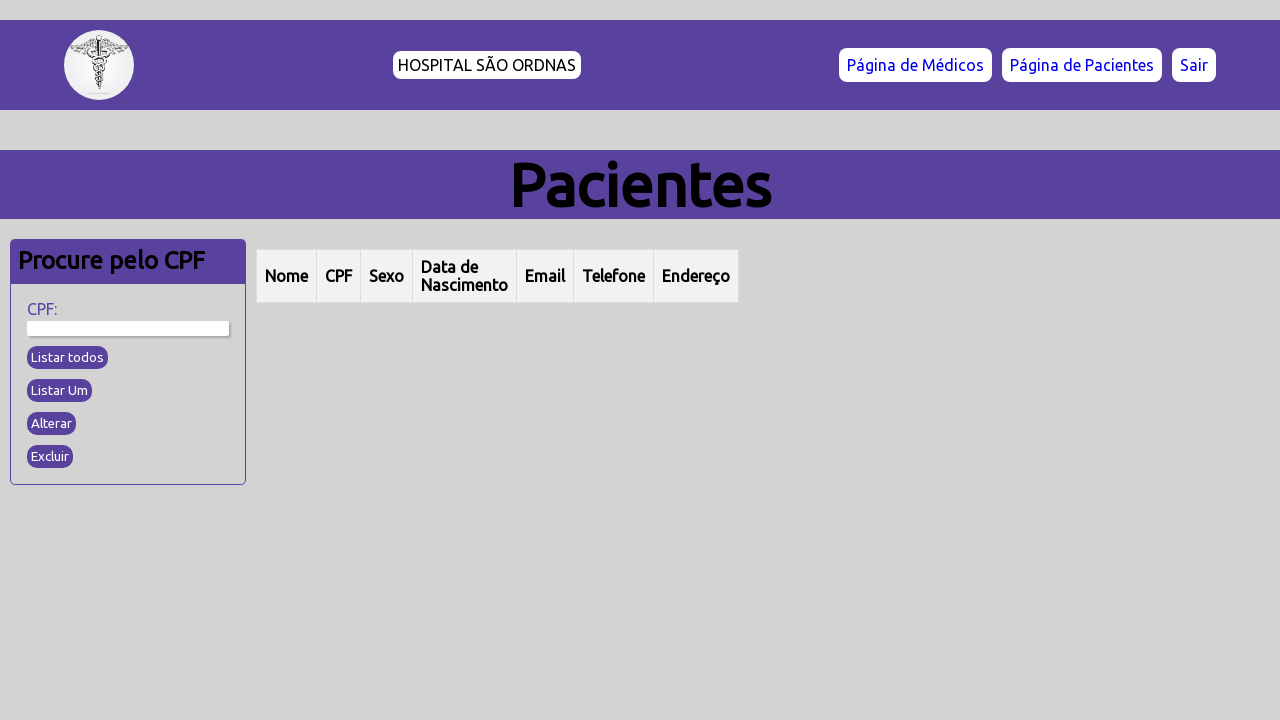

Clicked on 'Página de Pacientes' button at (1082, 65) on text=Página de Pacientes
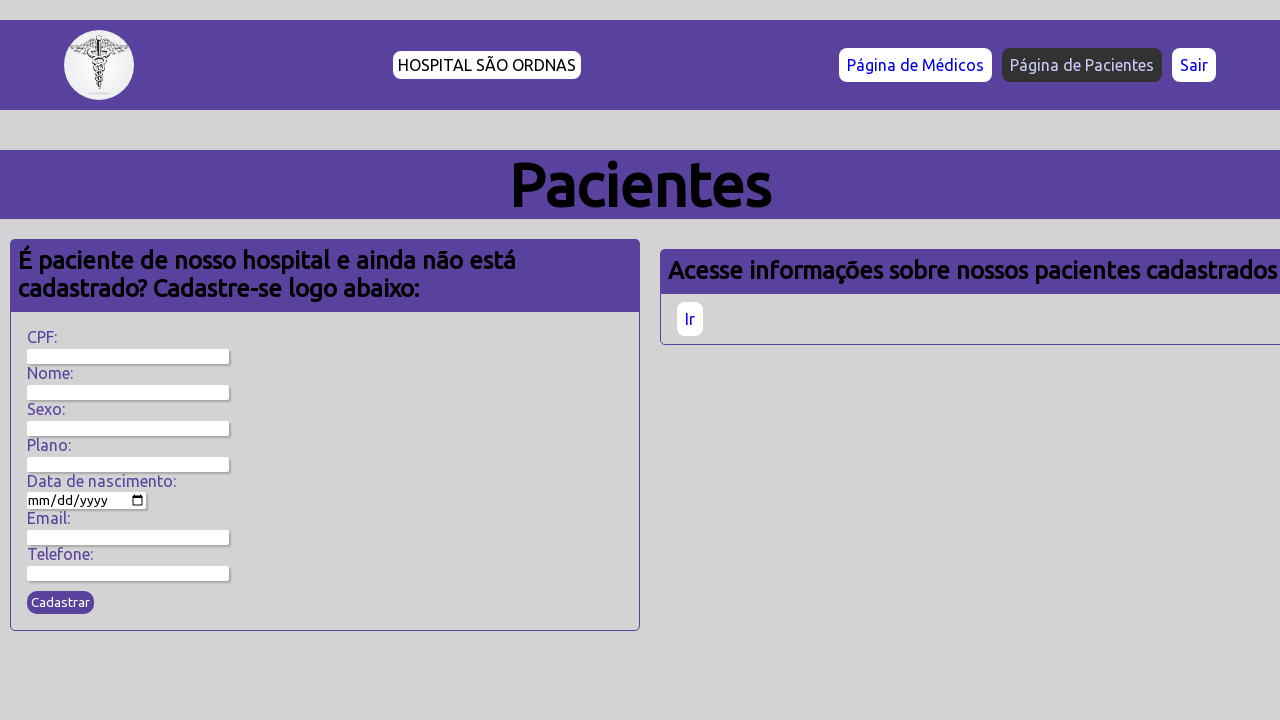

Verified navigation to pacientes page
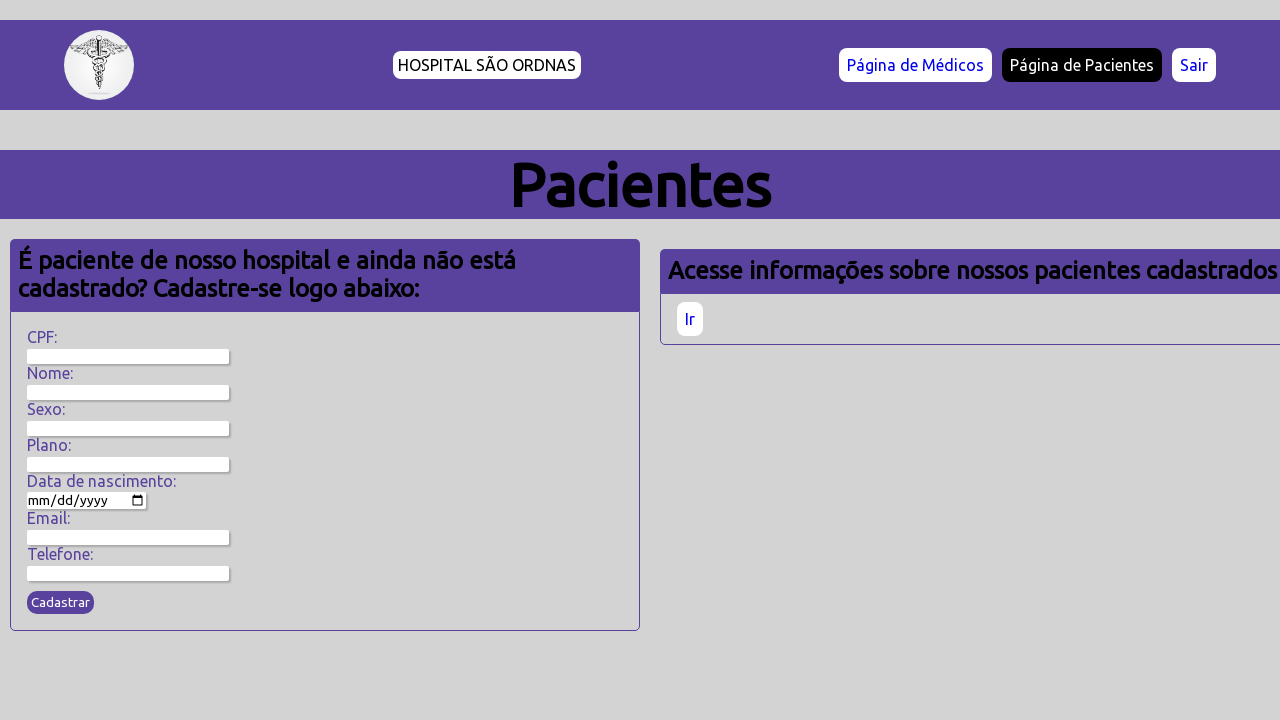

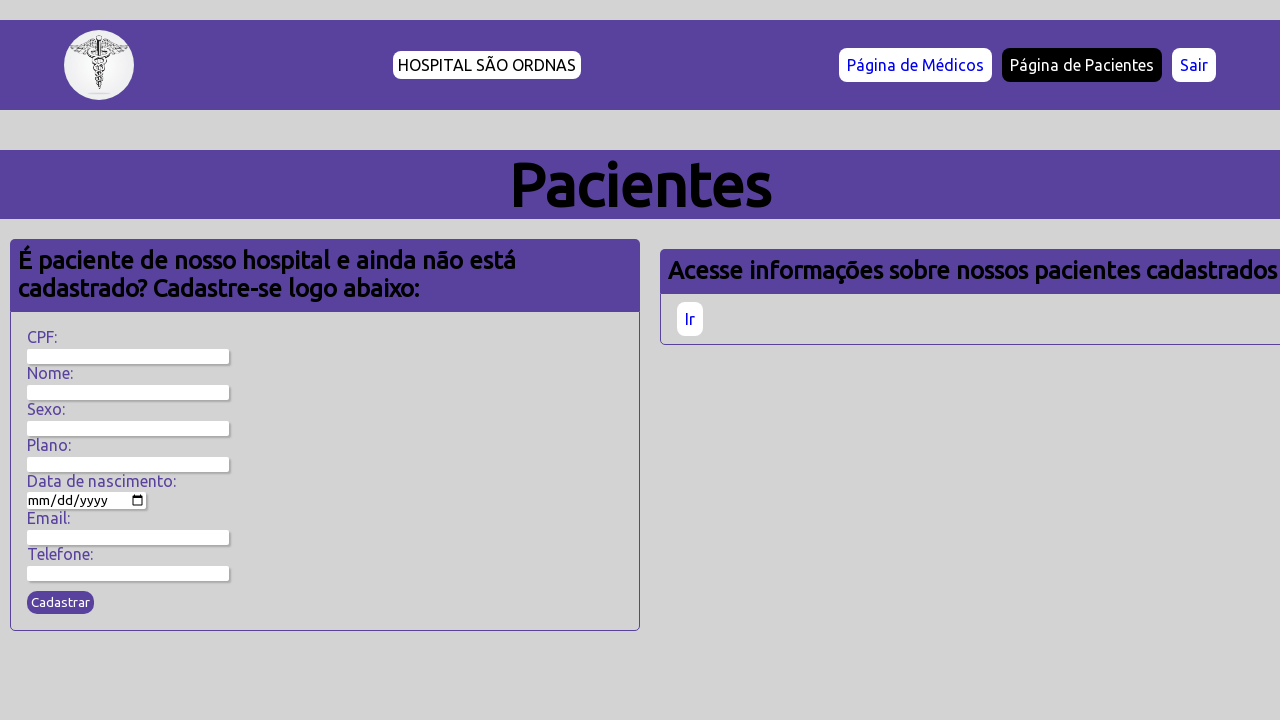